Tests the forgot password link on the OrangeHRM demo login page by clicking on the "Forgot your password?" text link

Starting URL: https://opensource-demo.orangehrmlive.com/web/index.php/auth/login

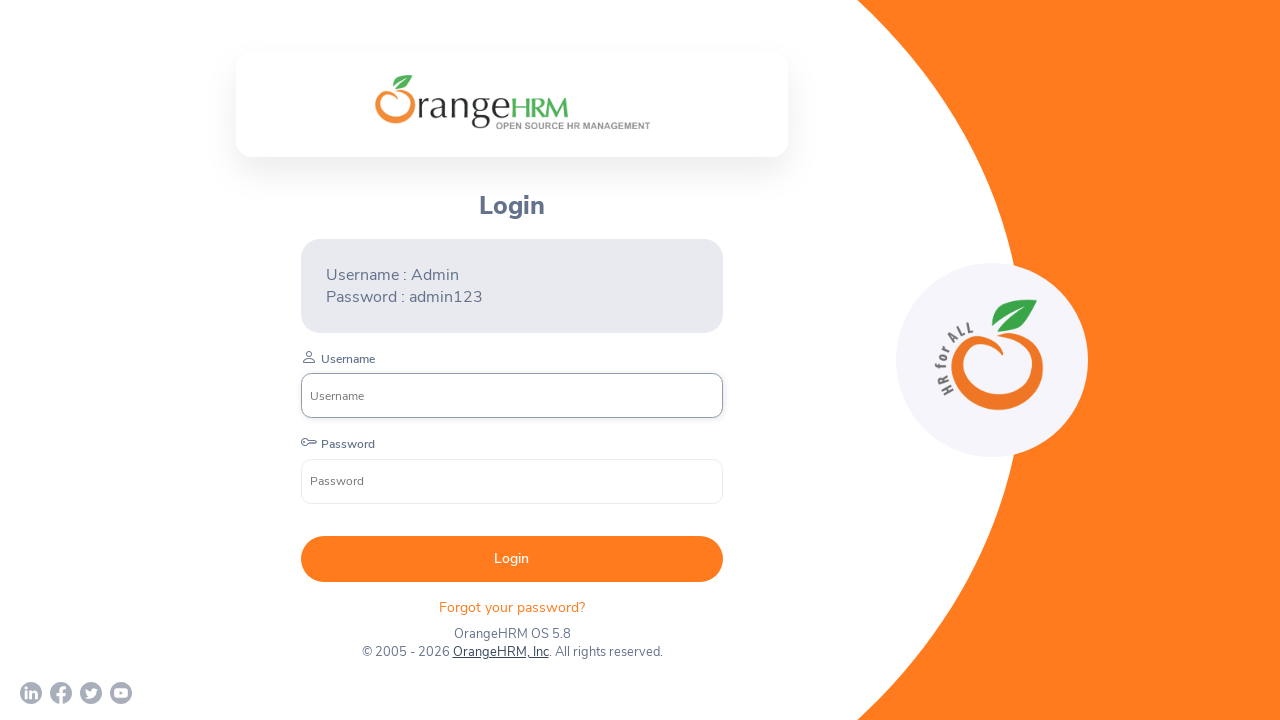

Page fully loaded - networkidle state reached
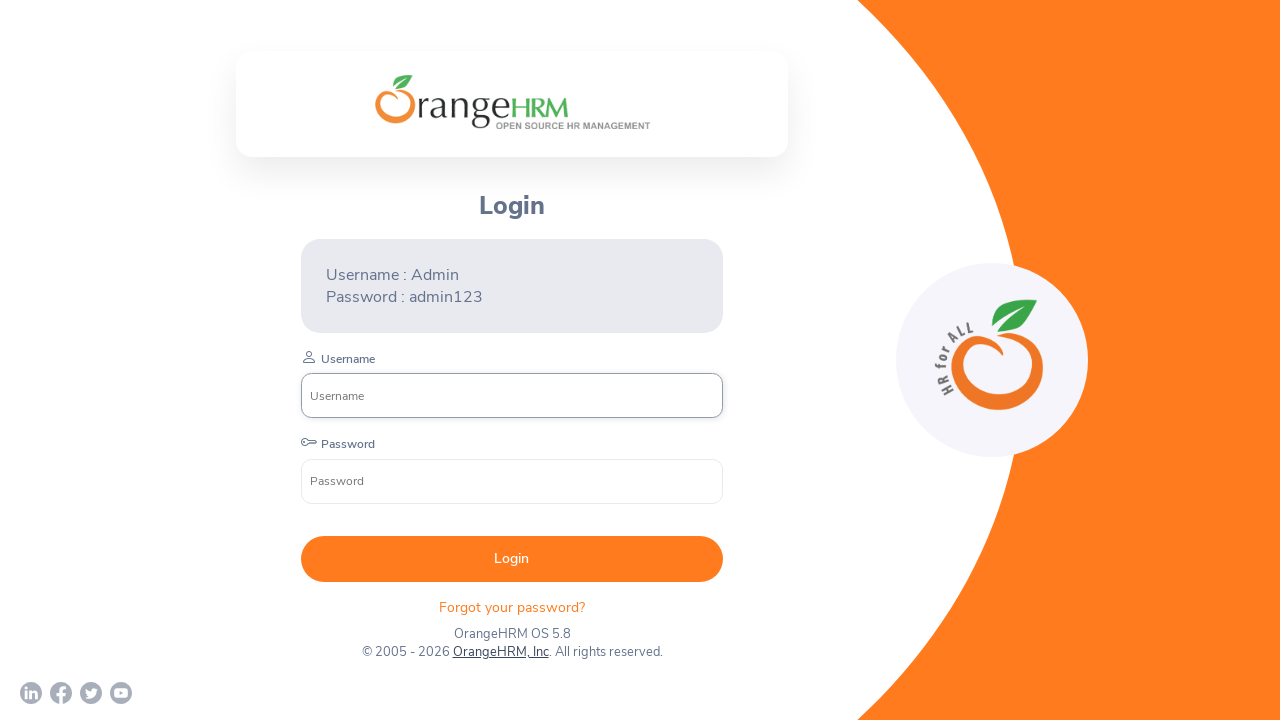

Clicked on 'Forgot your password?' link at (512, 607) on xpath=//p[text()='Forgot your password? ']
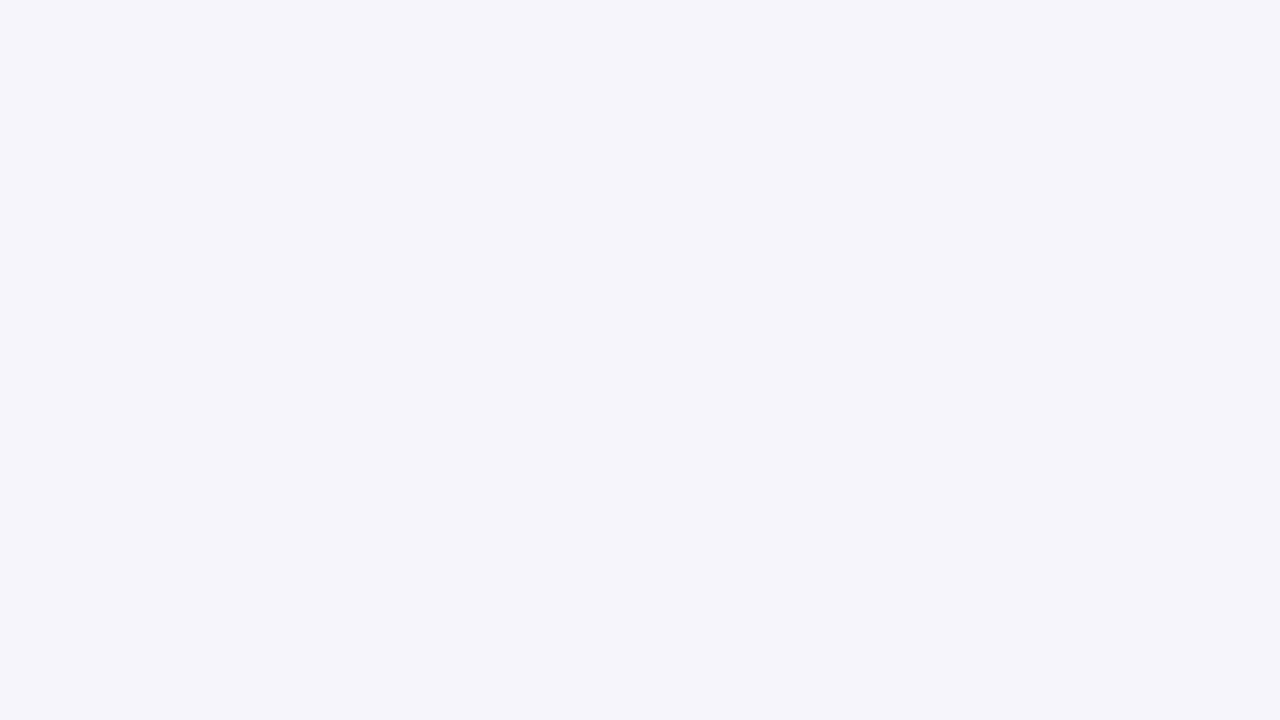

Forgot password page loaded
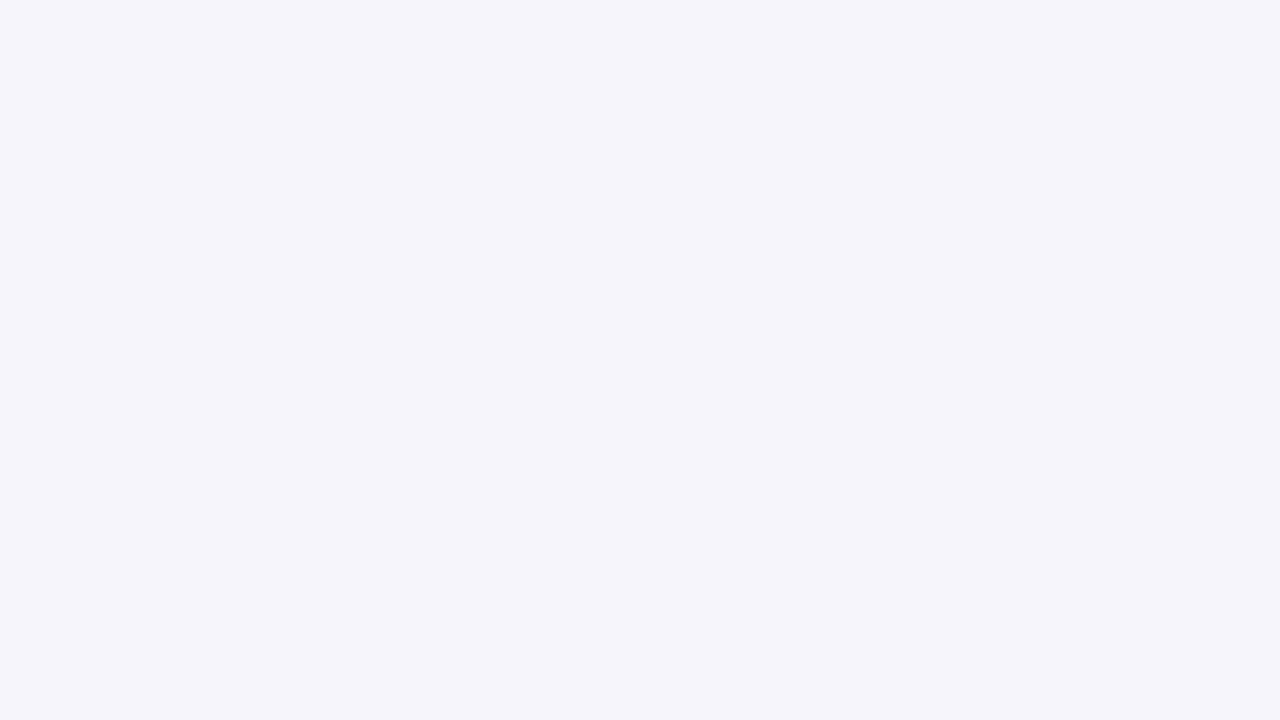

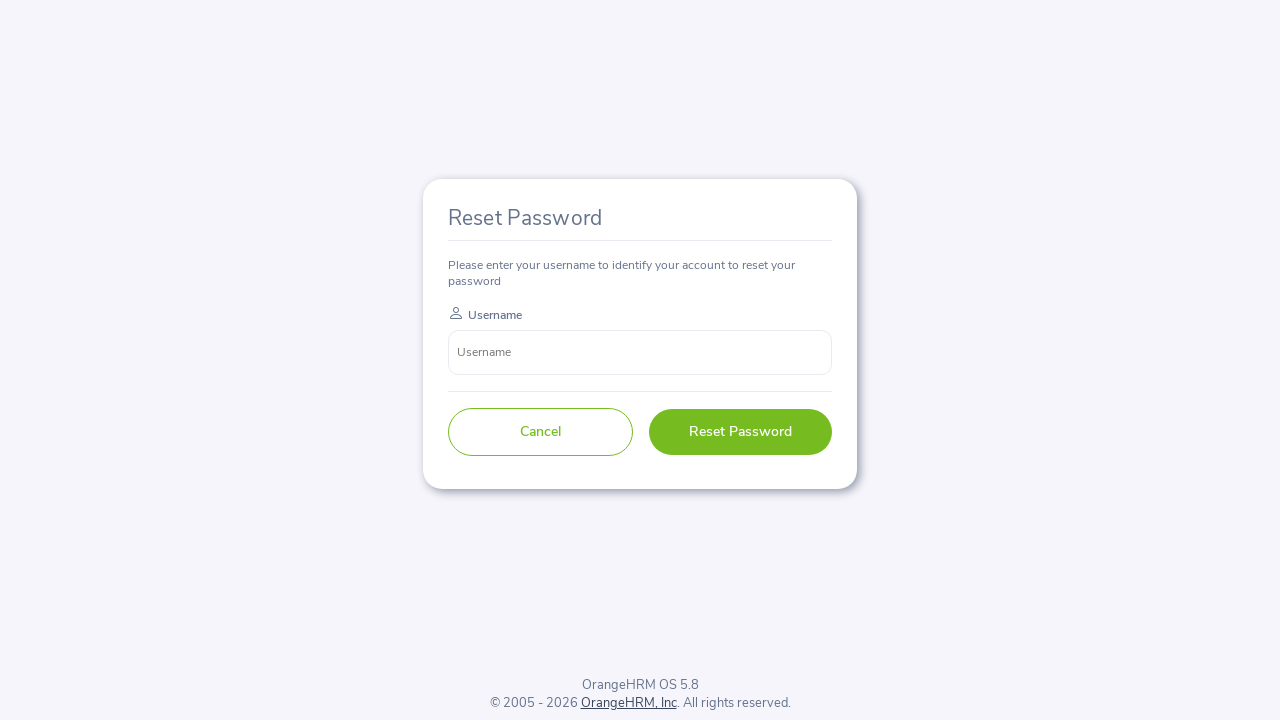